Tests checkbox interactions on a registration form by selecting multiple checkboxes including clicking all checkboxes and specifically selecting the hockey checkbox

Starting URL: https://demo.automationtesting.in/Register.html

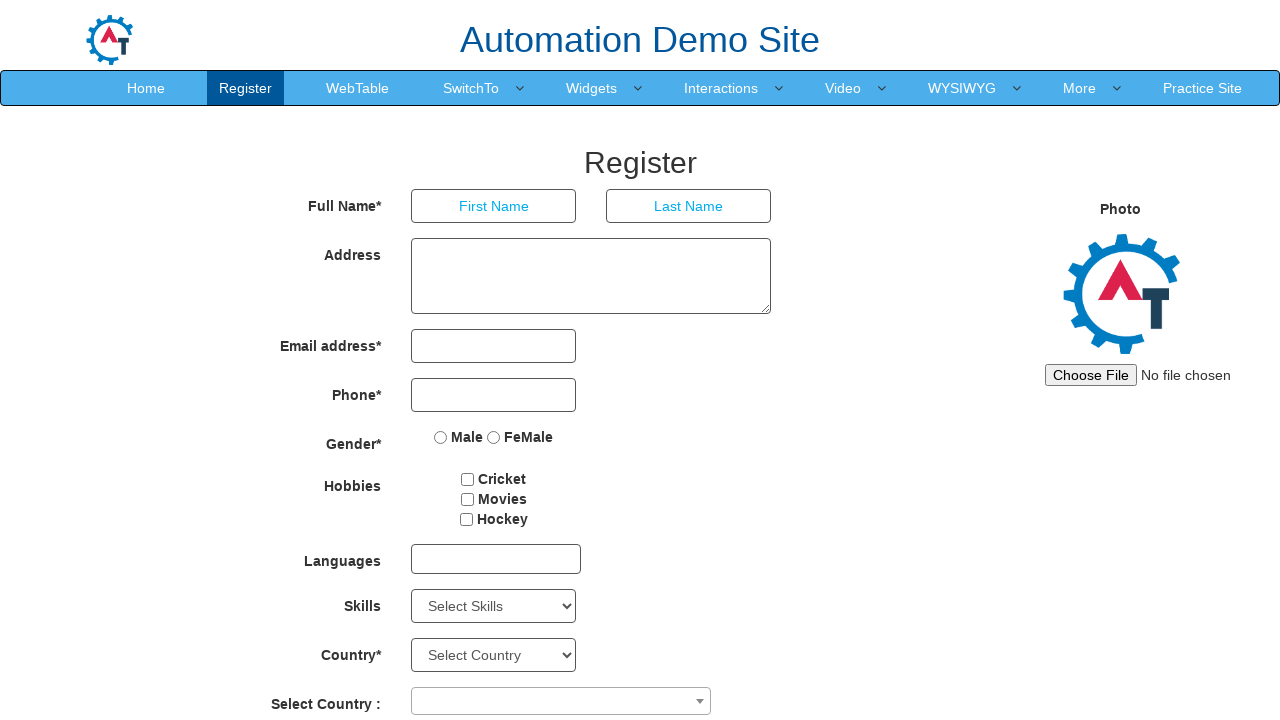

Retrieved all checkboxes from the registration form
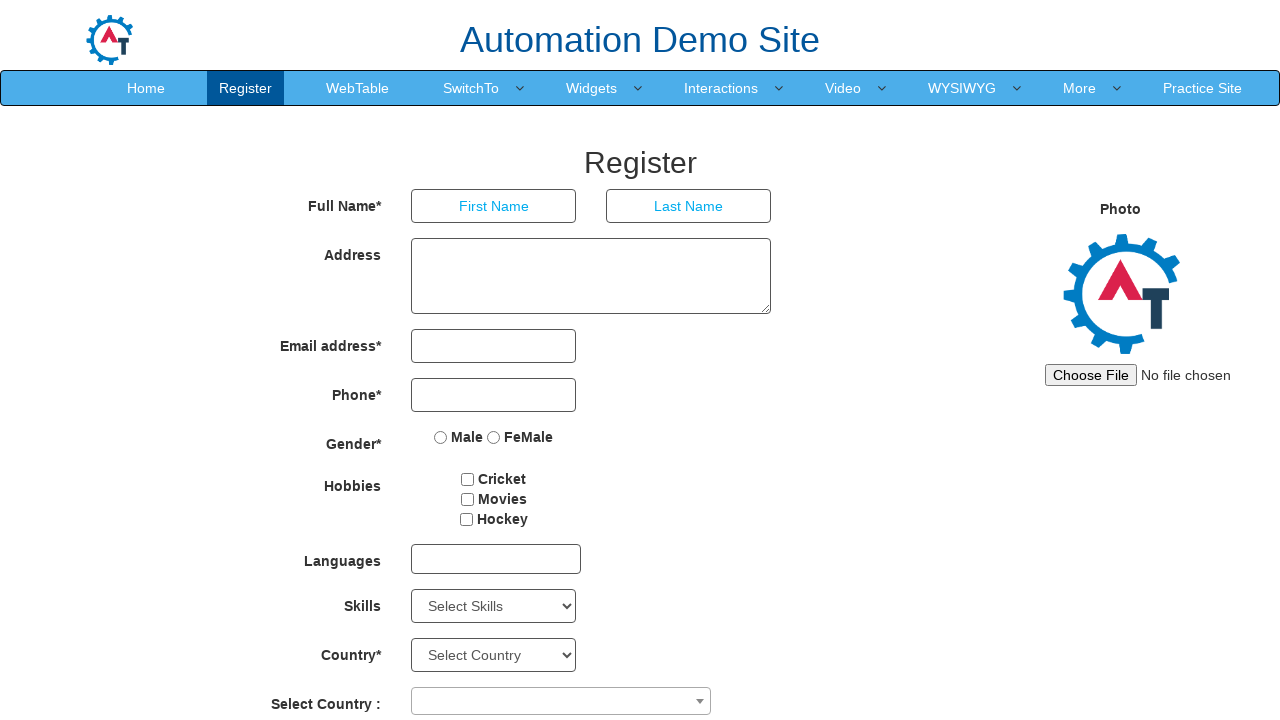

Clicked the first checkbox at (468, 479) on input[type='checkbox'] >> nth=0
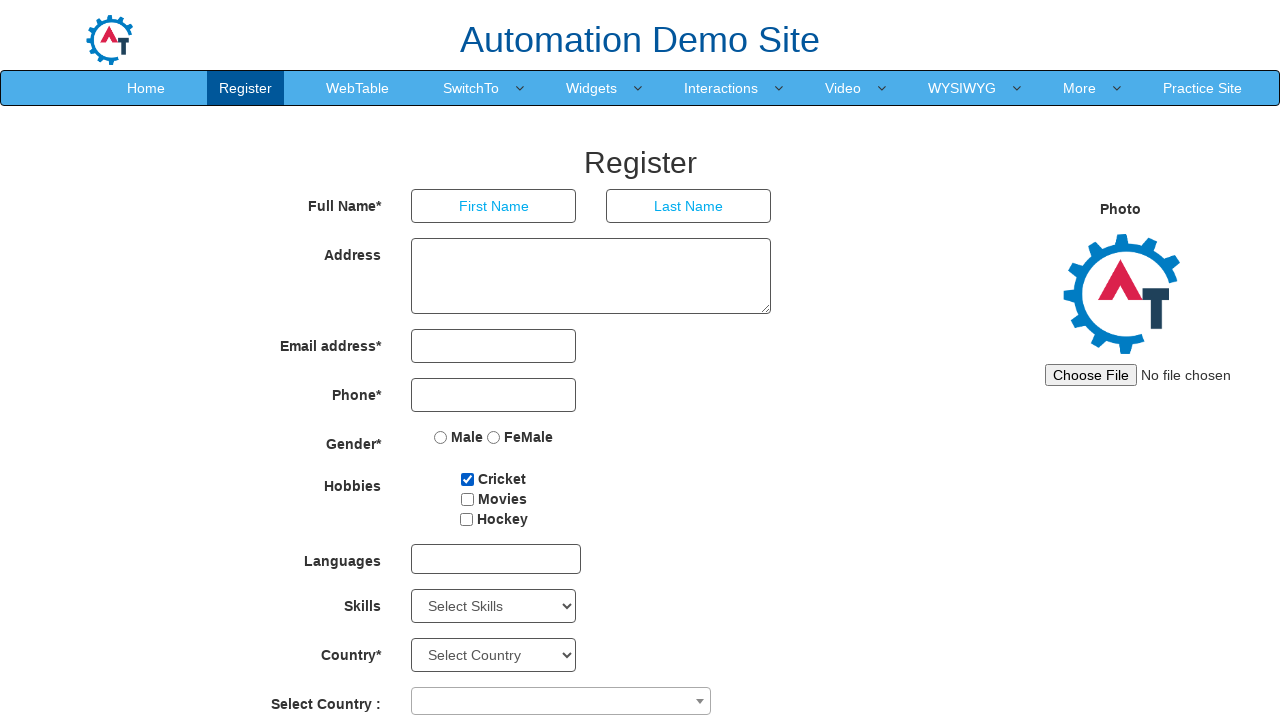

Clicked a checkbox to select it at (468, 479) on input[type='checkbox'] >> nth=0
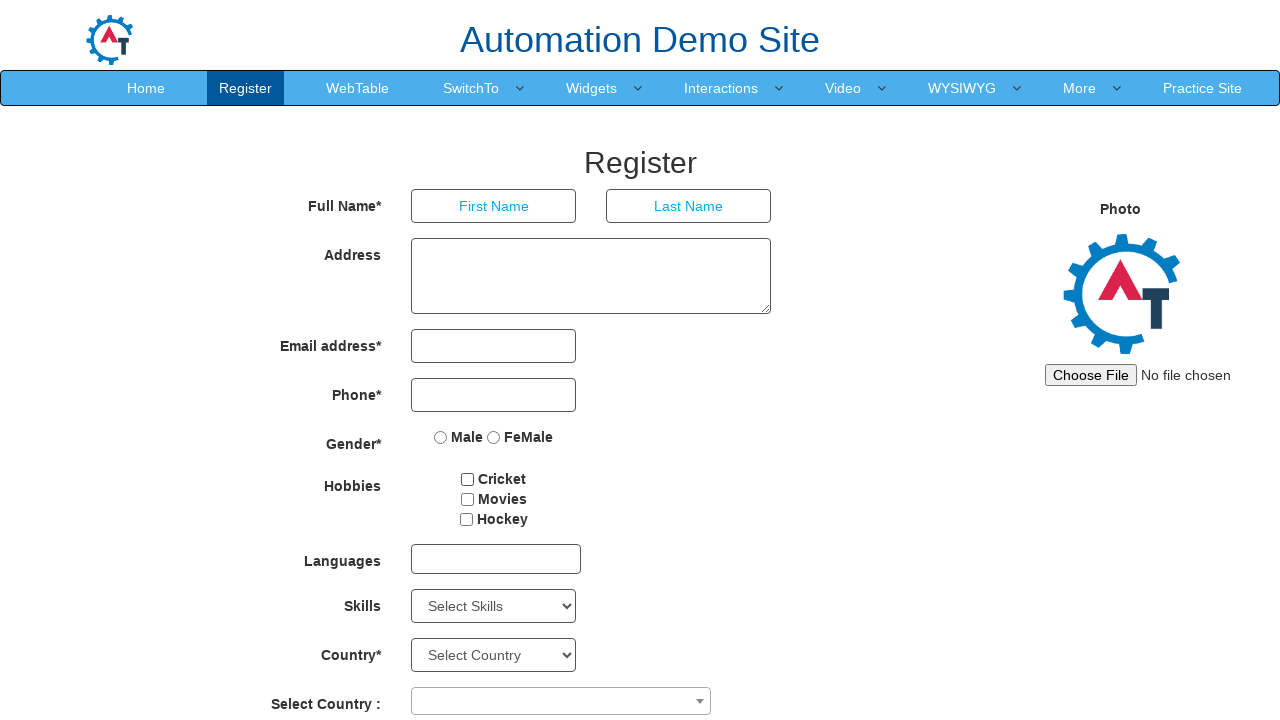

Clicked a checkbox to select it at (467, 499) on input[type='checkbox'] >> nth=1
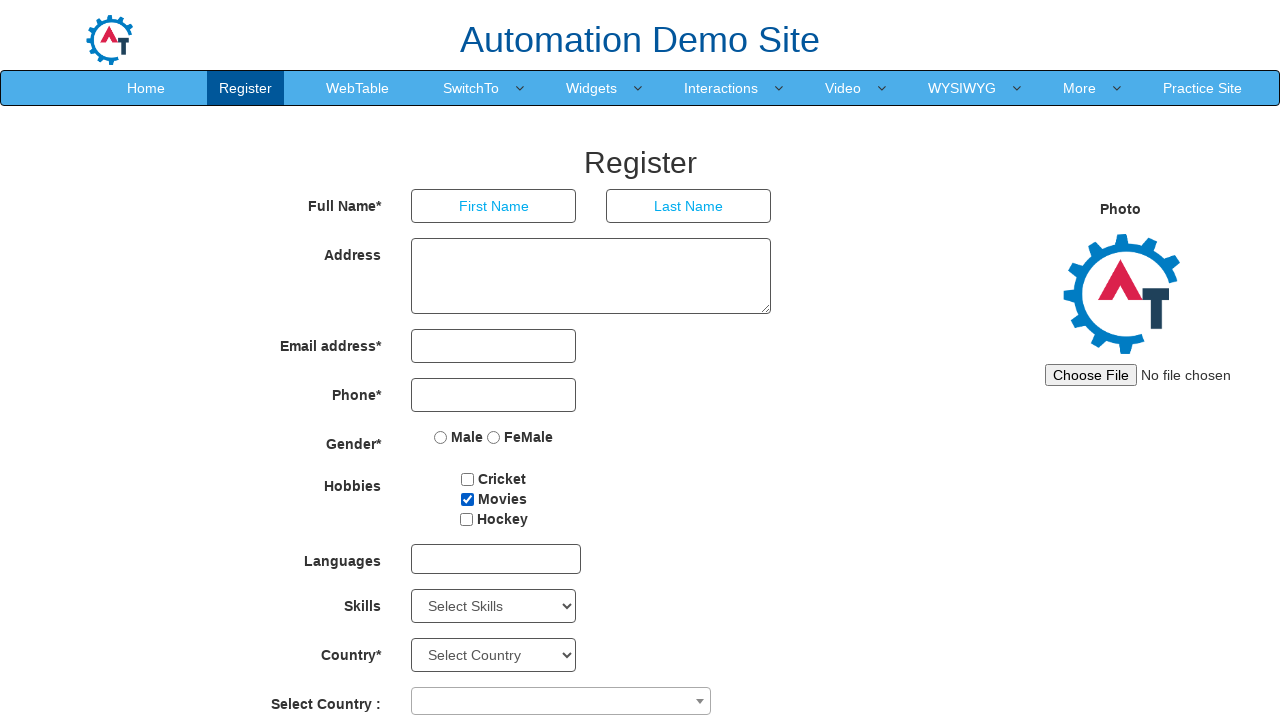

Clicked a checkbox to select it at (466, 519) on input[type='checkbox'] >> nth=2
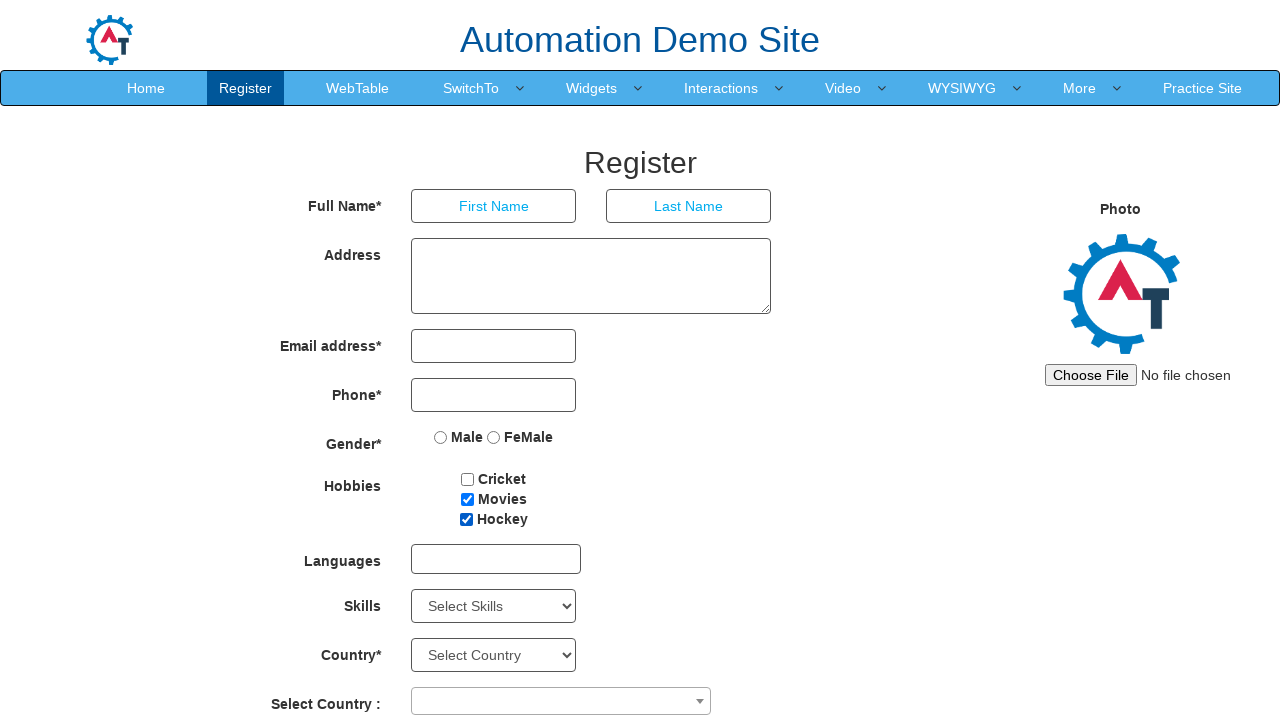

Retrieved checkbox value attribute: Cricket
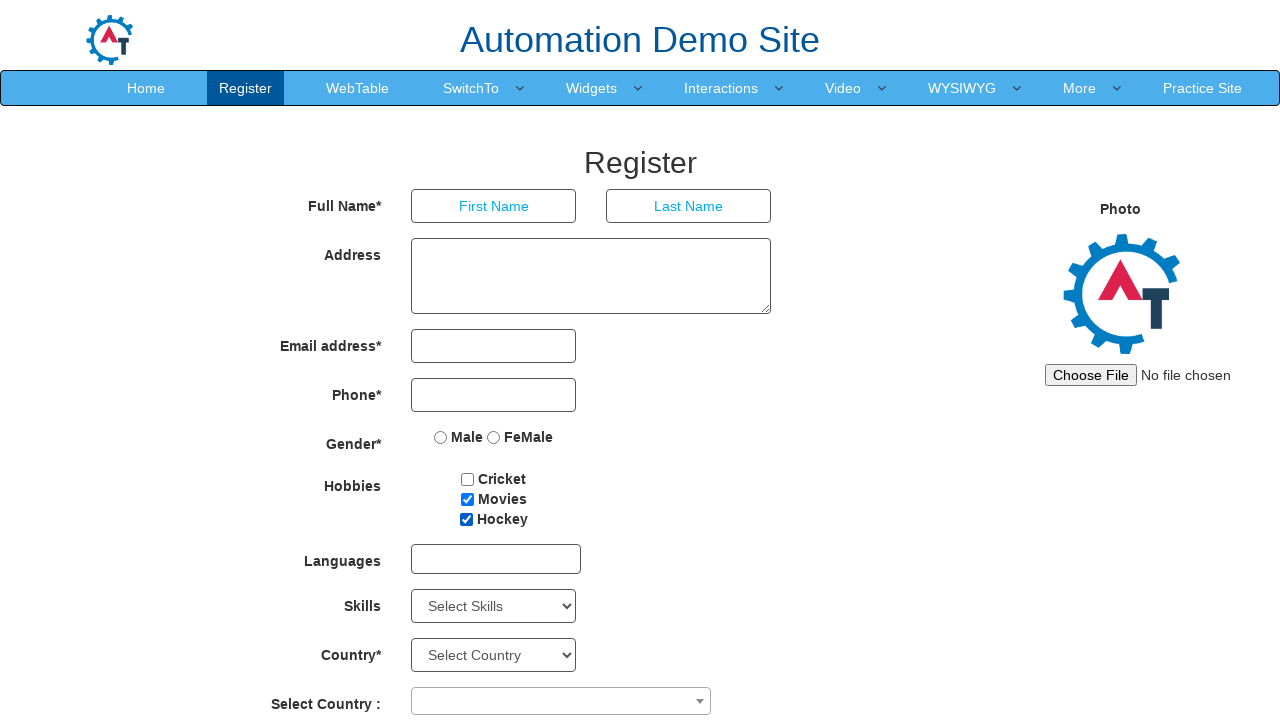

Retrieved checkbox value attribute: Movies
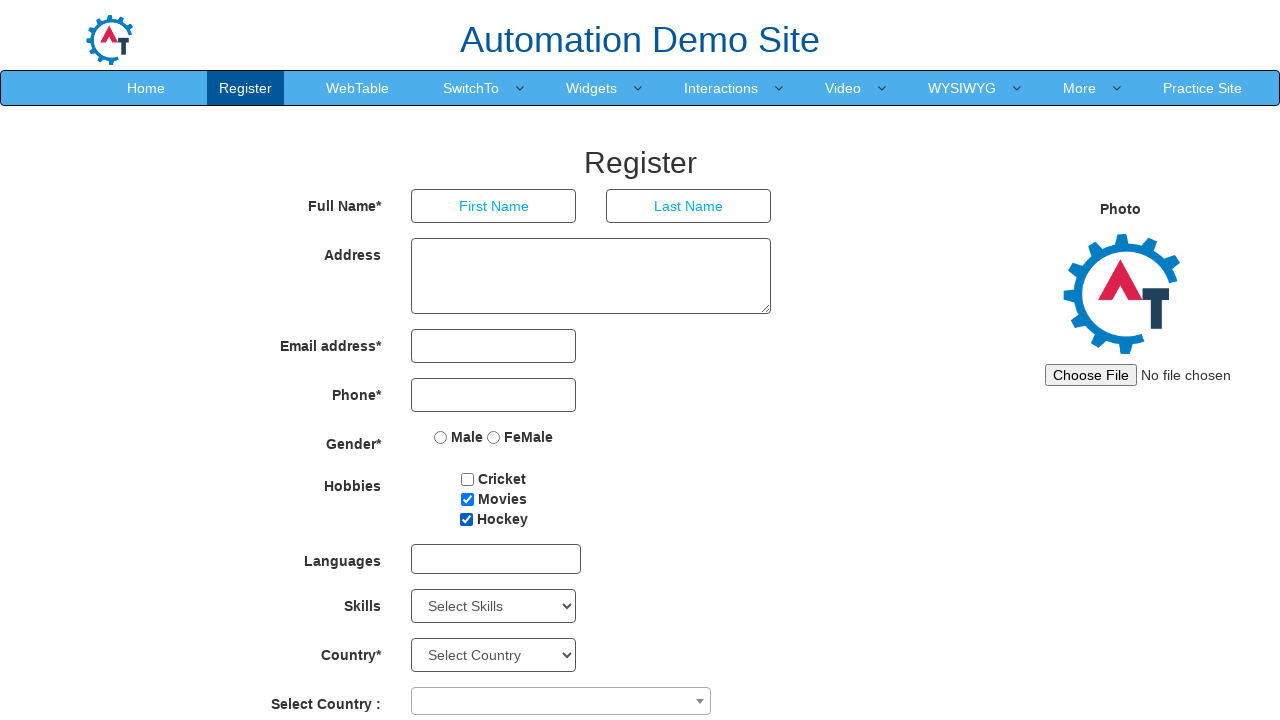

Retrieved checkbox value attribute: Hockey
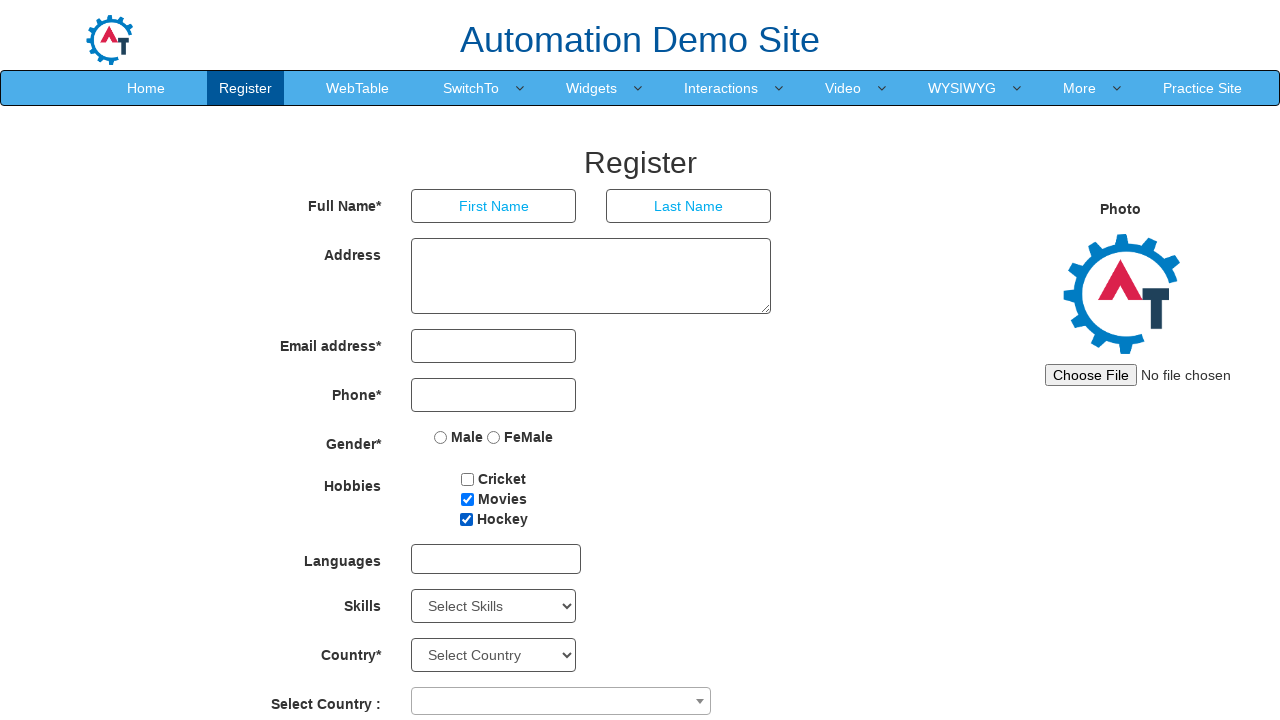

Clicked the hockey checkbox specifically at (466, 519) on input[type='checkbox'] >> nth=2
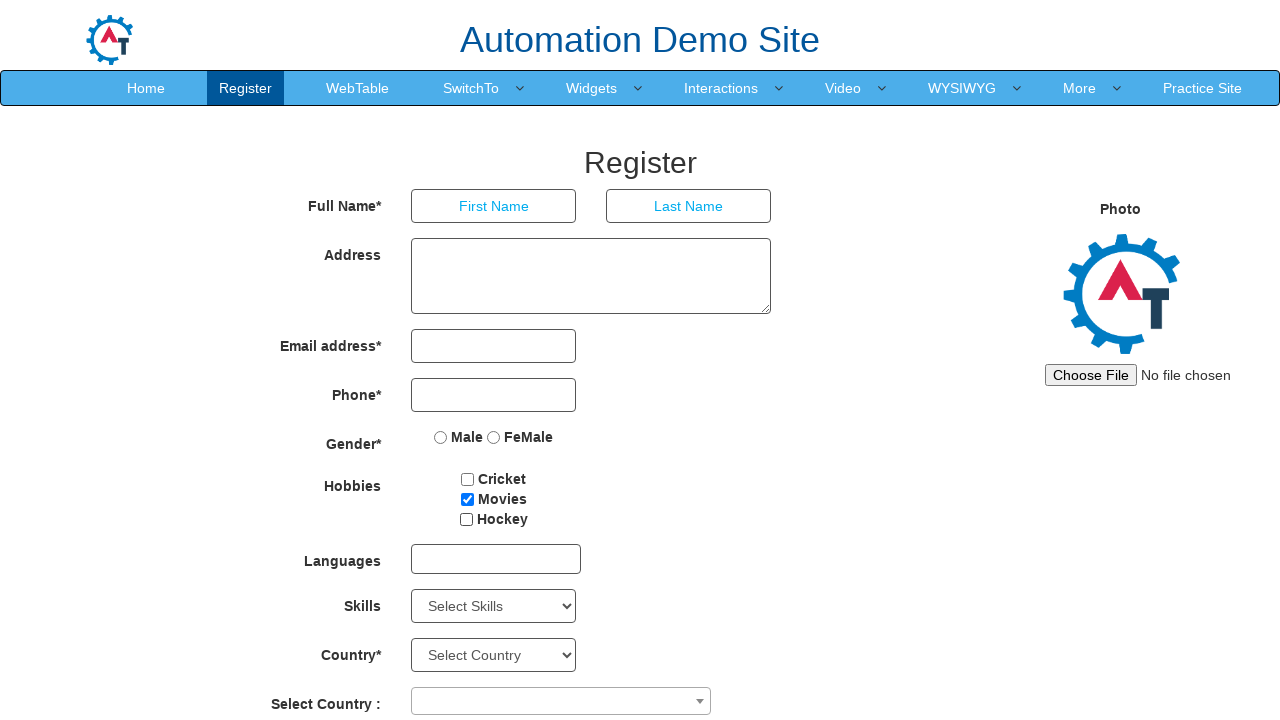

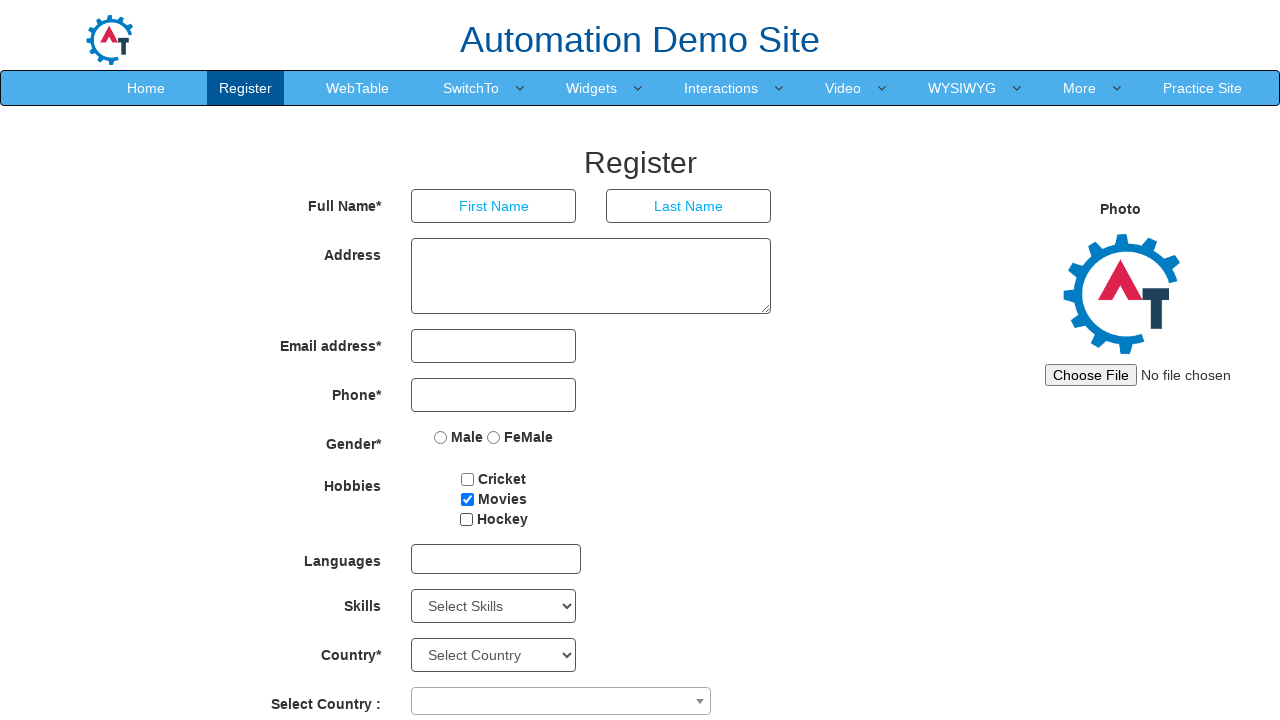